Tests file download functionality by entering text into a textbox, generating a text file, and downloading it

Starting URL: https://demo.automationtesting.in/FileDownload.html

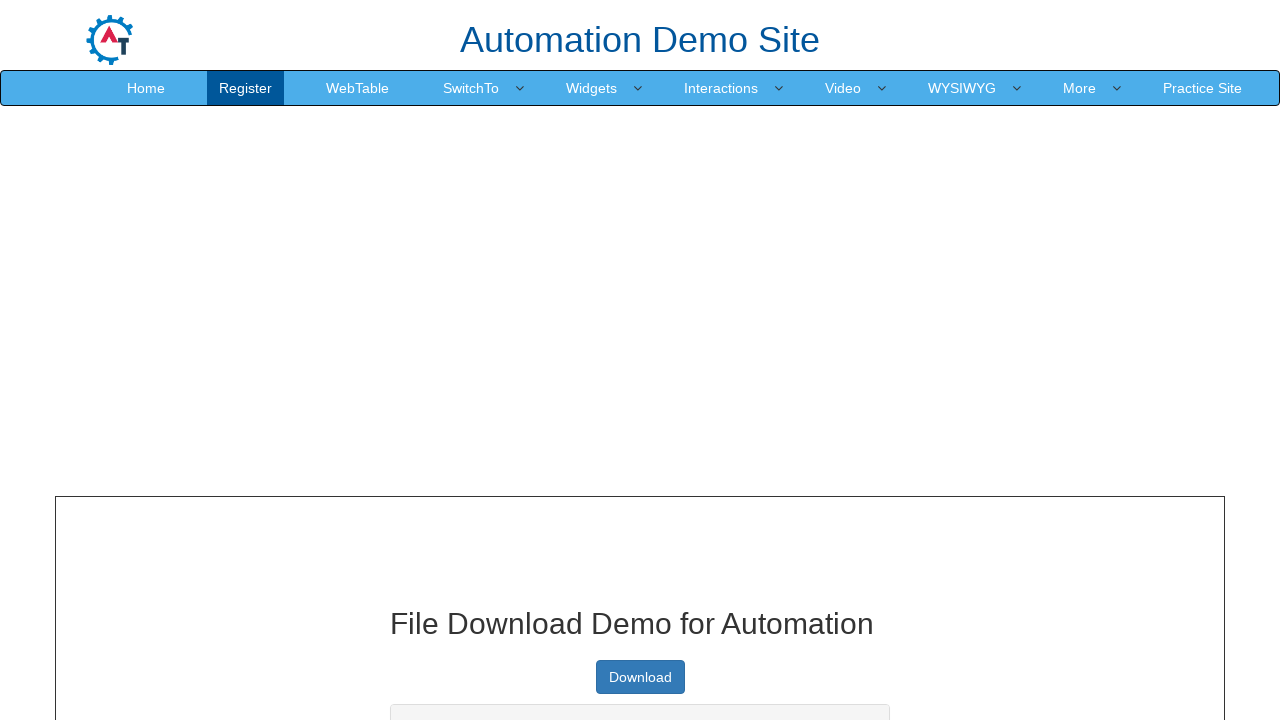

Entered 'Test Data for Download' into the textbox
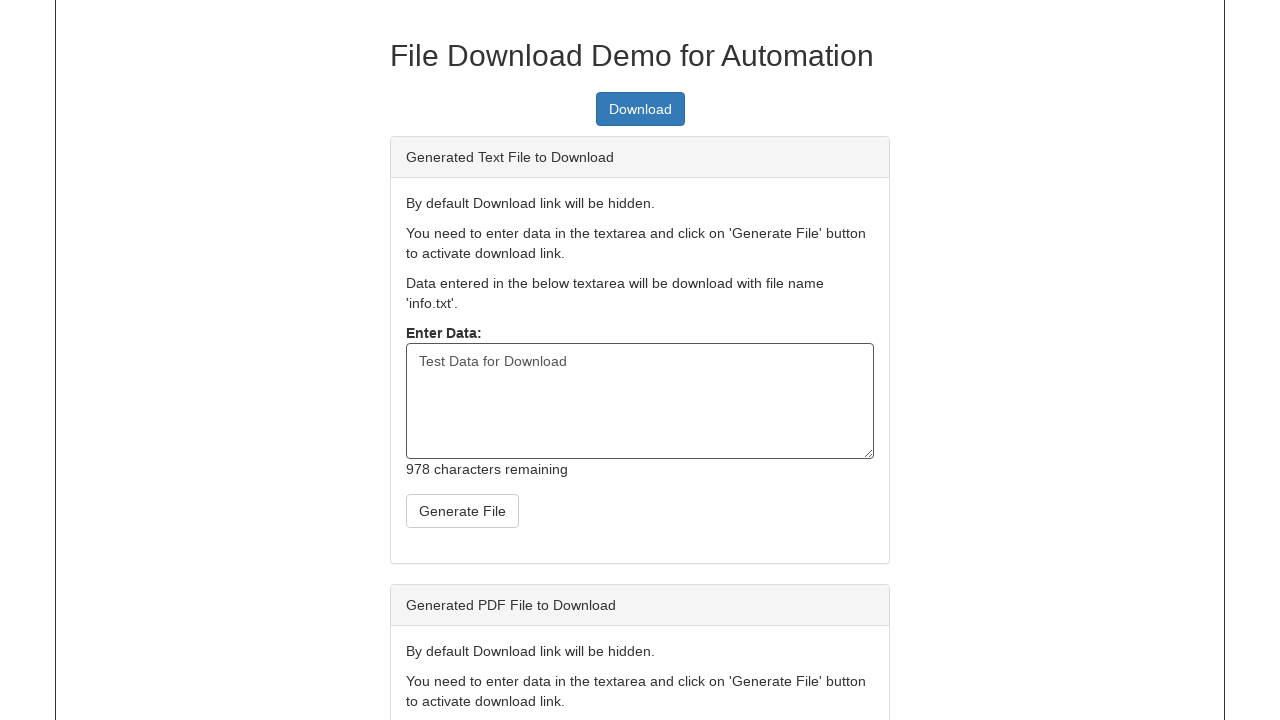

Clicked the create text file button at (462, 511) on #createTxt
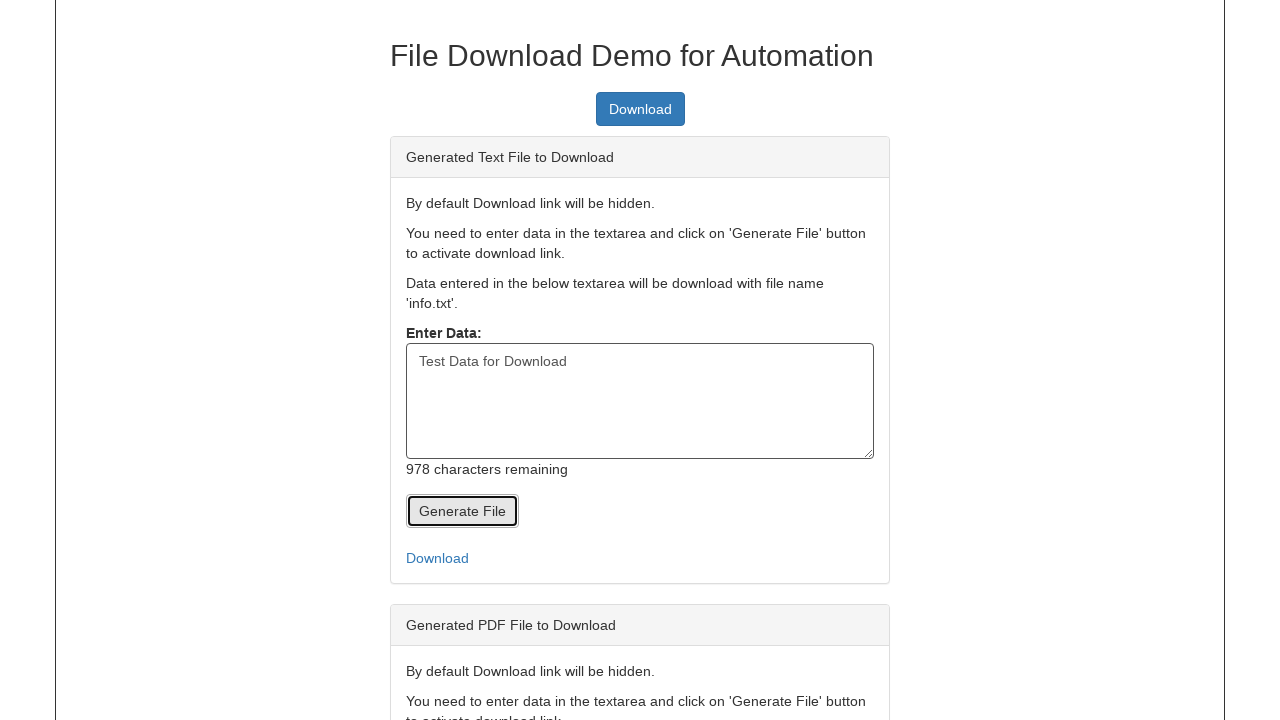

Clicked the download link and initiated file download at (640, 558) on #link-to-download
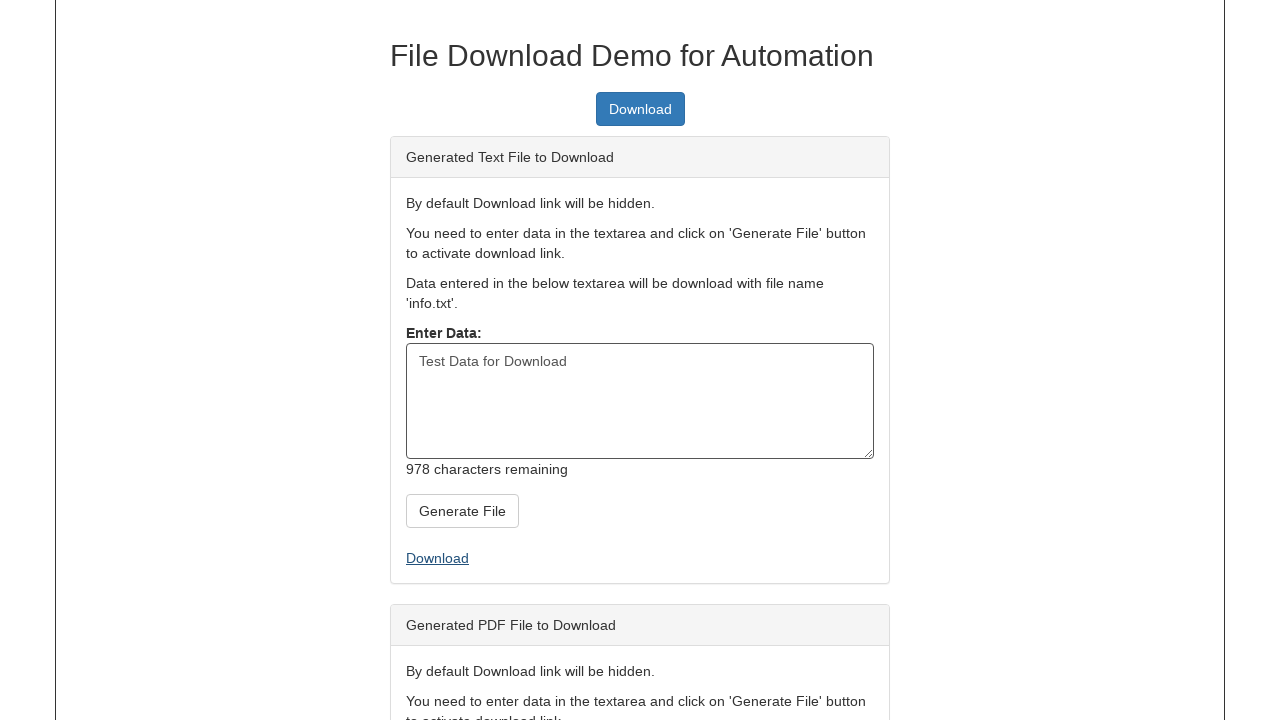

File download completed successfully
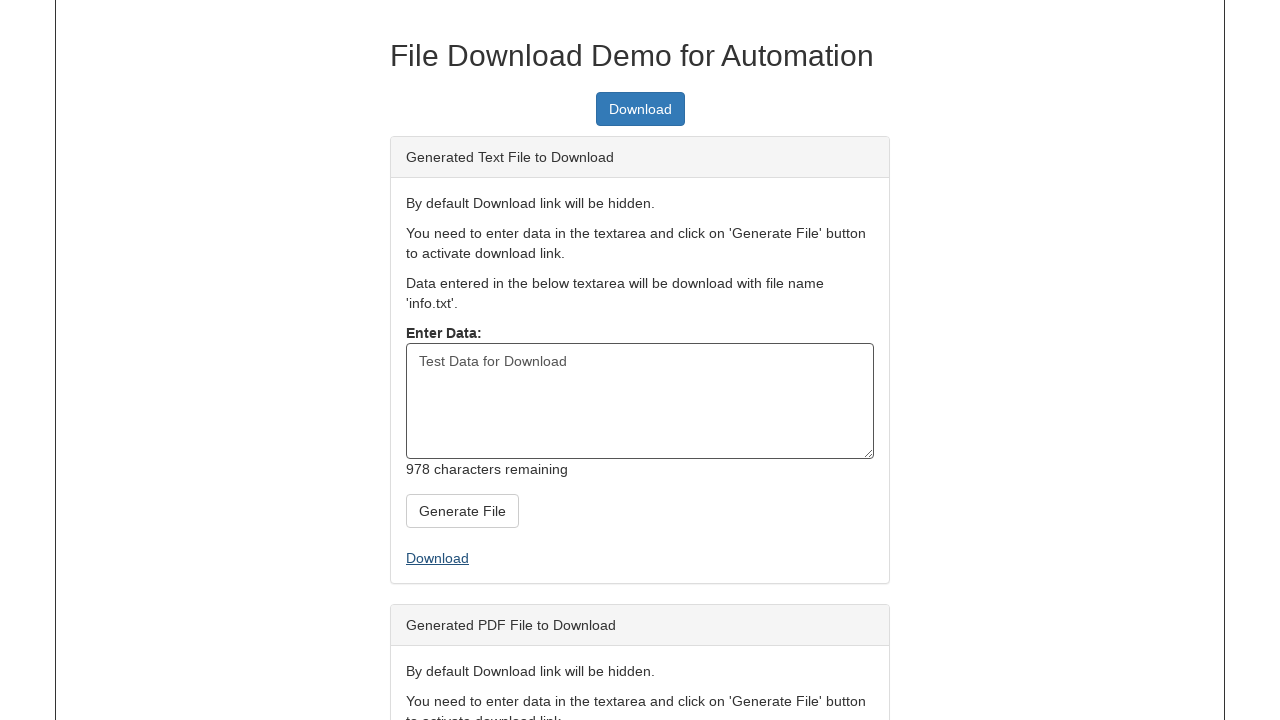

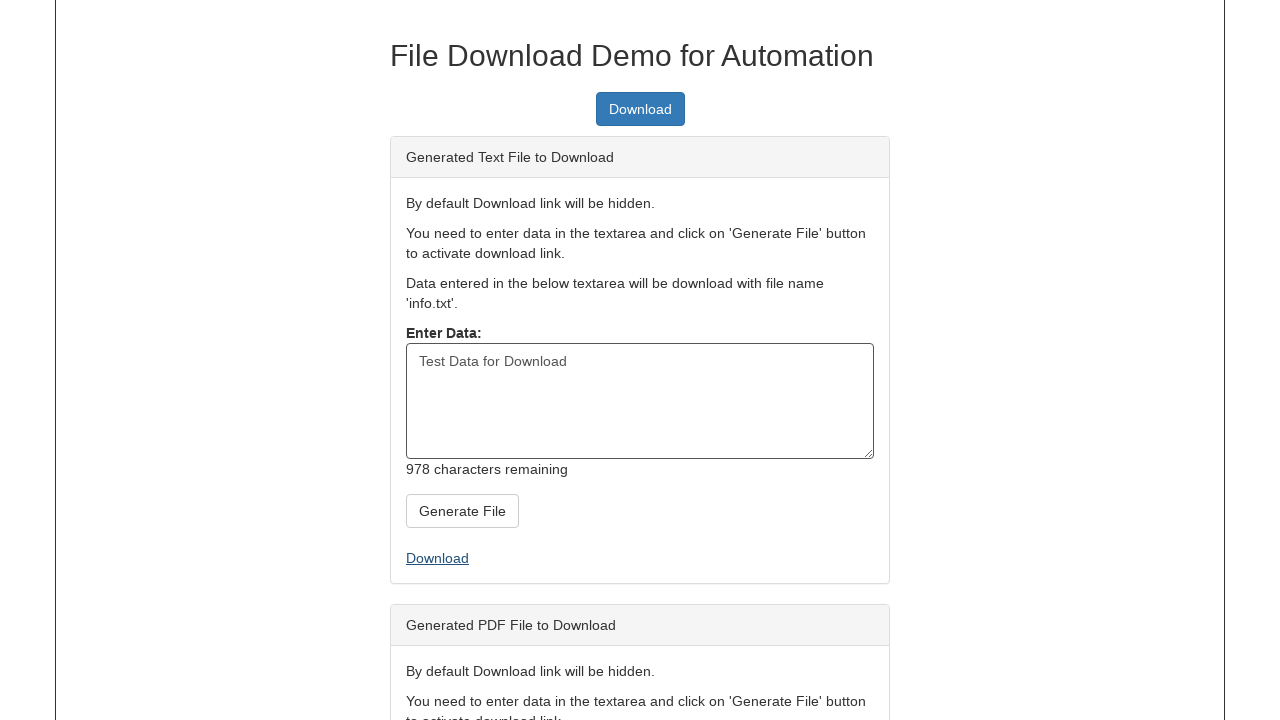